Tests dynamic controls functionality by clicking a toggle button to remove a checkbox, waiting for it to disappear, clicking again to add it back, and repeating the toggle sequence.

Starting URL: https://v1.training-support.net/selenium/dynamic-controls

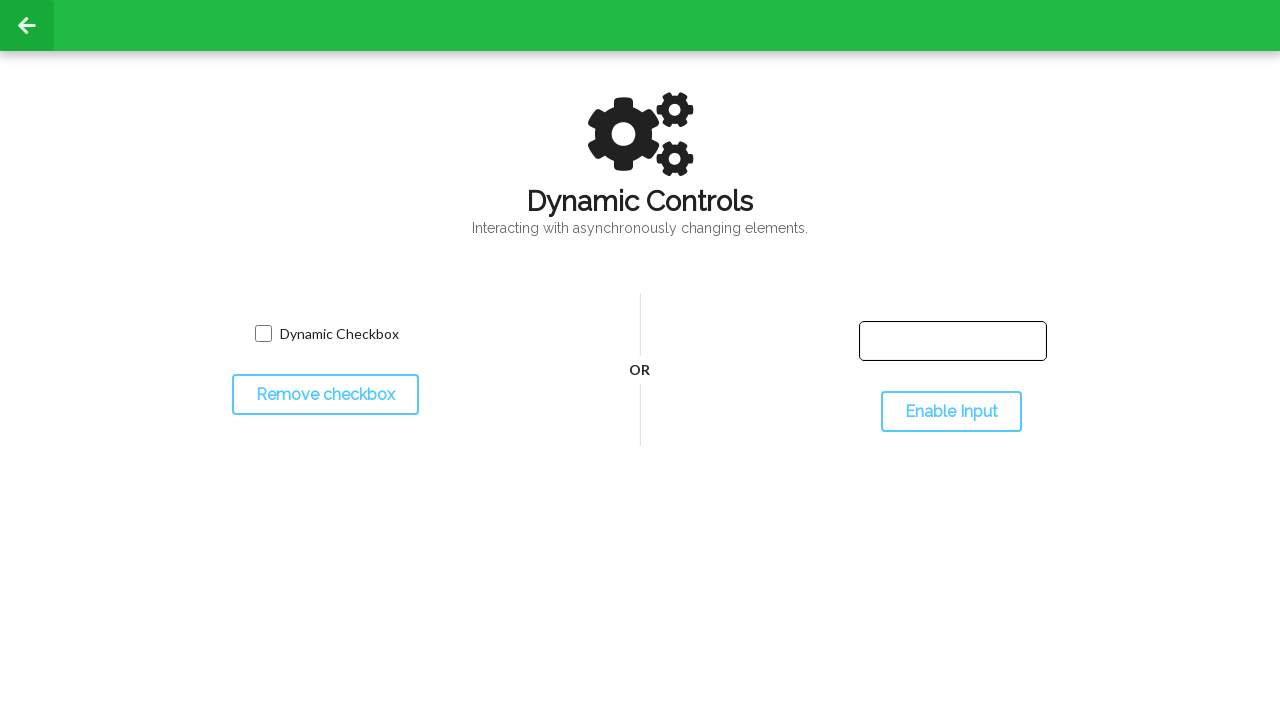

Clicked toggle button to remove checkbox at (325, 395) on #toggleCheckbox
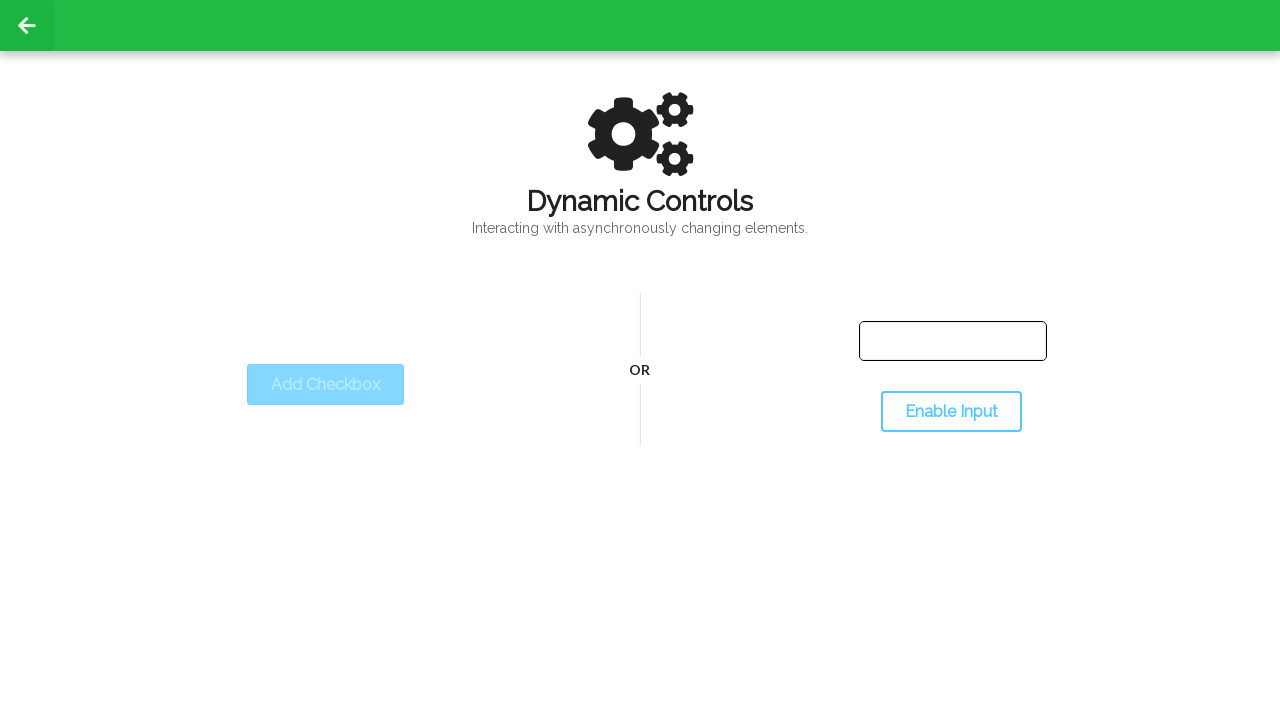

Checkbox disappeared after toggle
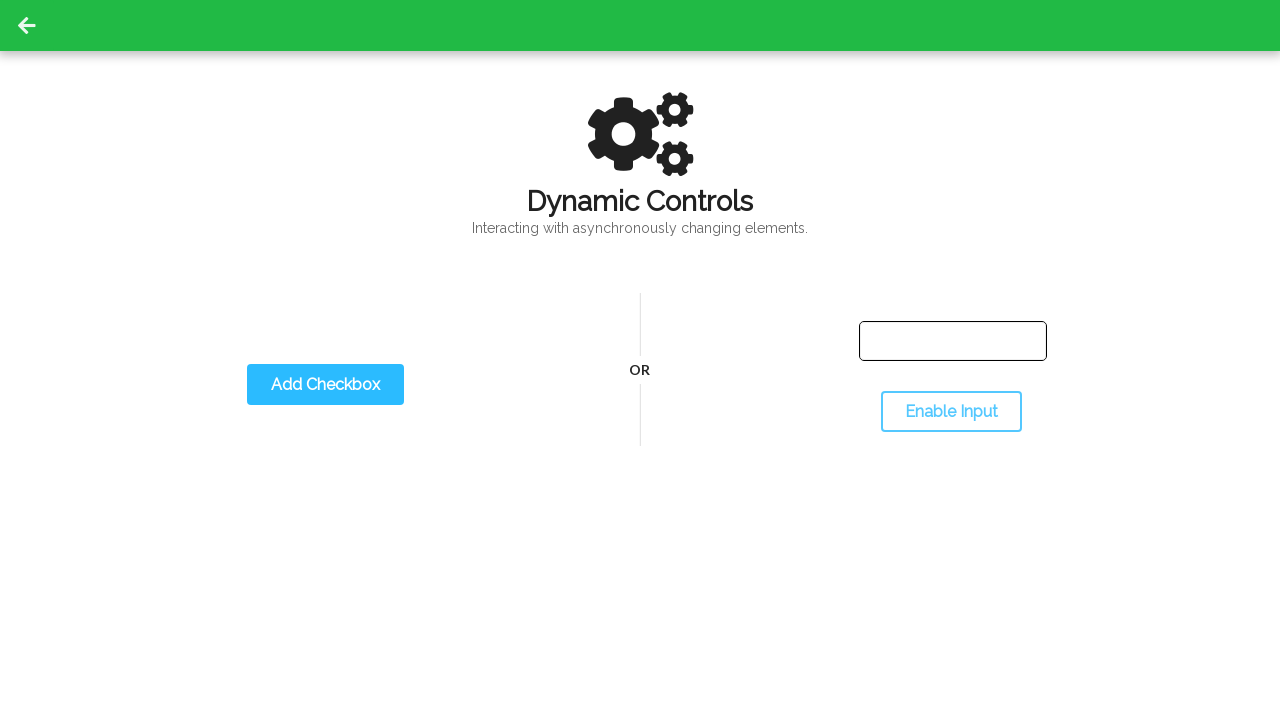

Clicked toggle button to add checkbox back at (325, 385) on #toggleCheckbox
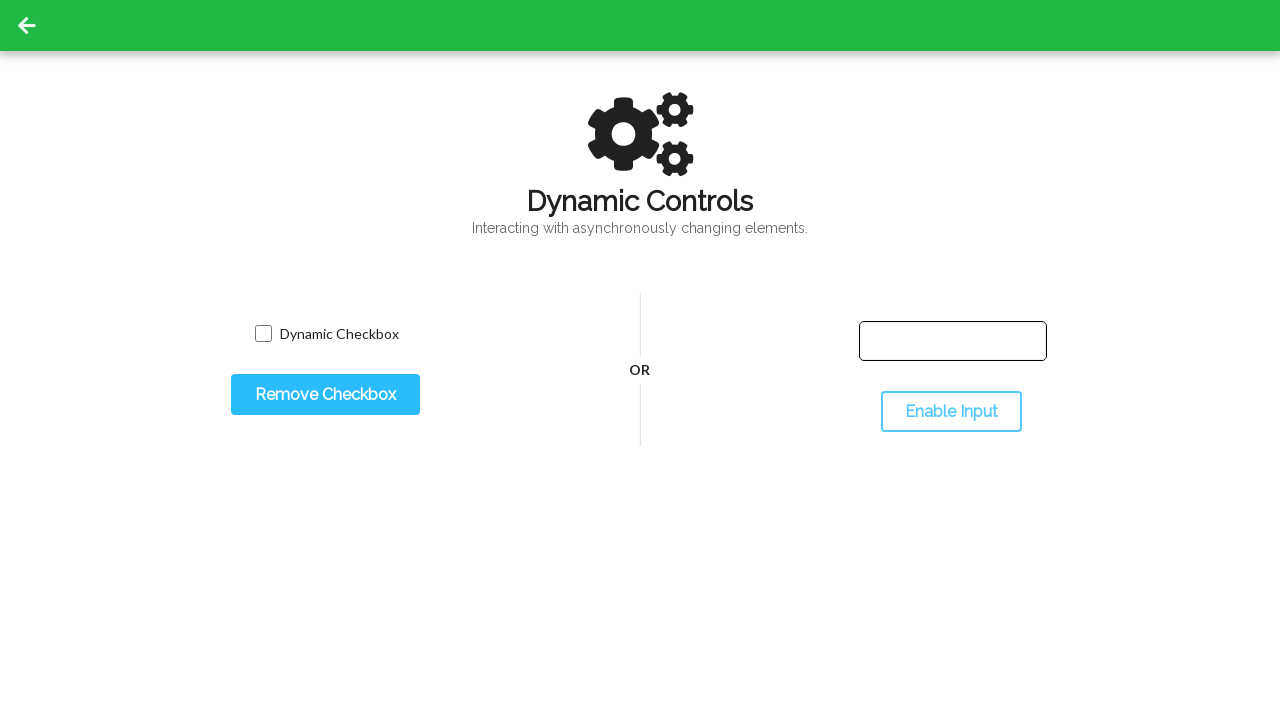

Checkbox reappeared after toggle
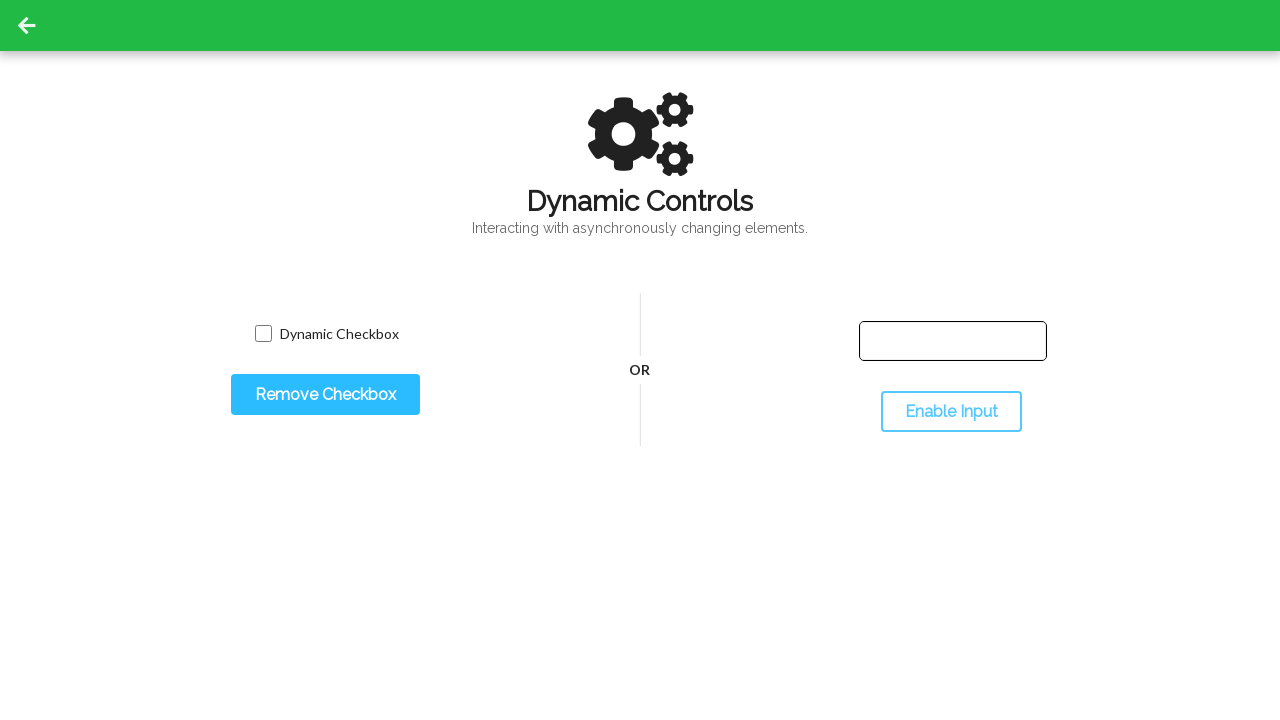

Clicked toggle button a third time to remove checkbox again at (325, 395) on #toggleCheckbox
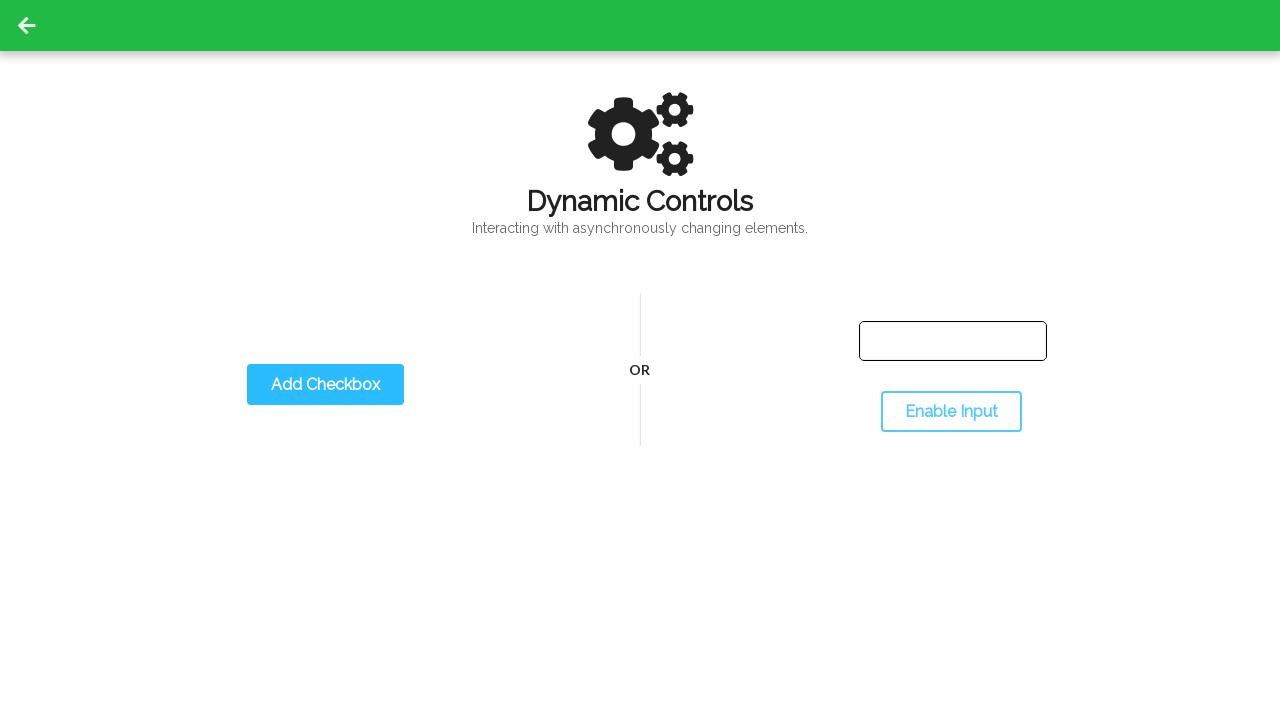

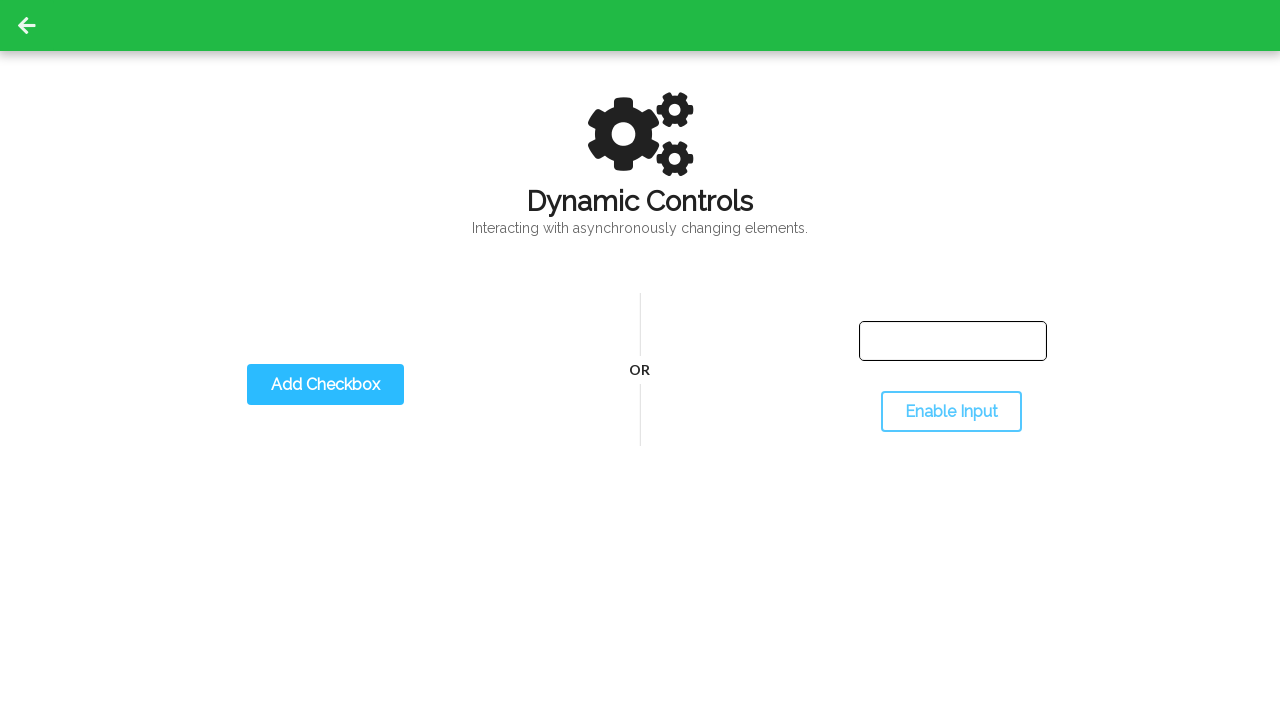